Tests browser tab management by opening Apple and Tesla websites in separate tabs and switching between them

Starting URL: https://www.apple.com

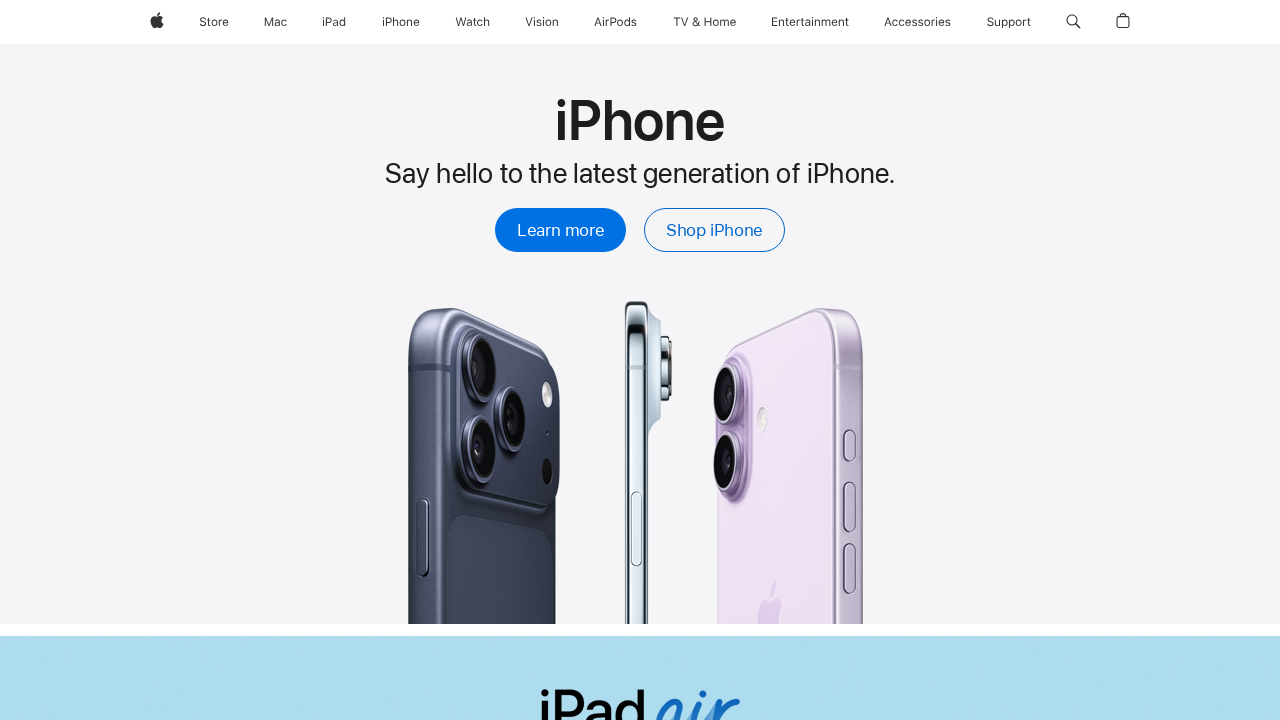

Stored Apple tab as the current page
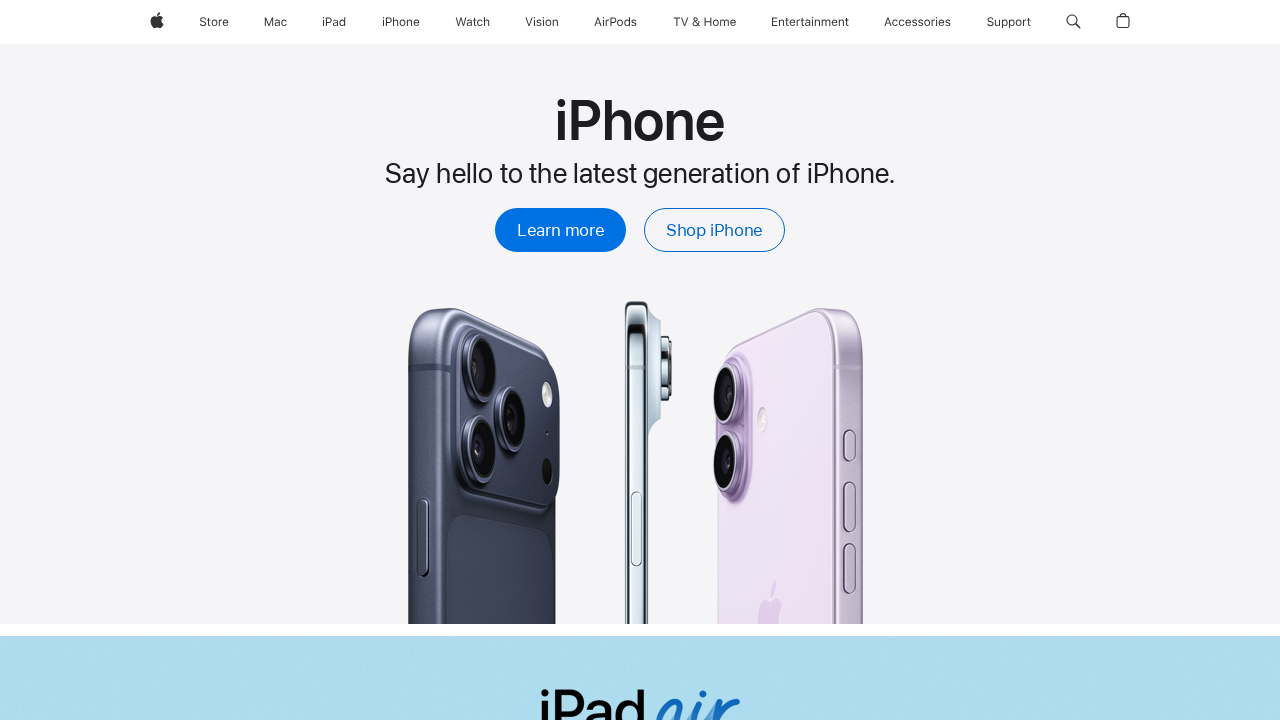

Opened a new tab for Tesla
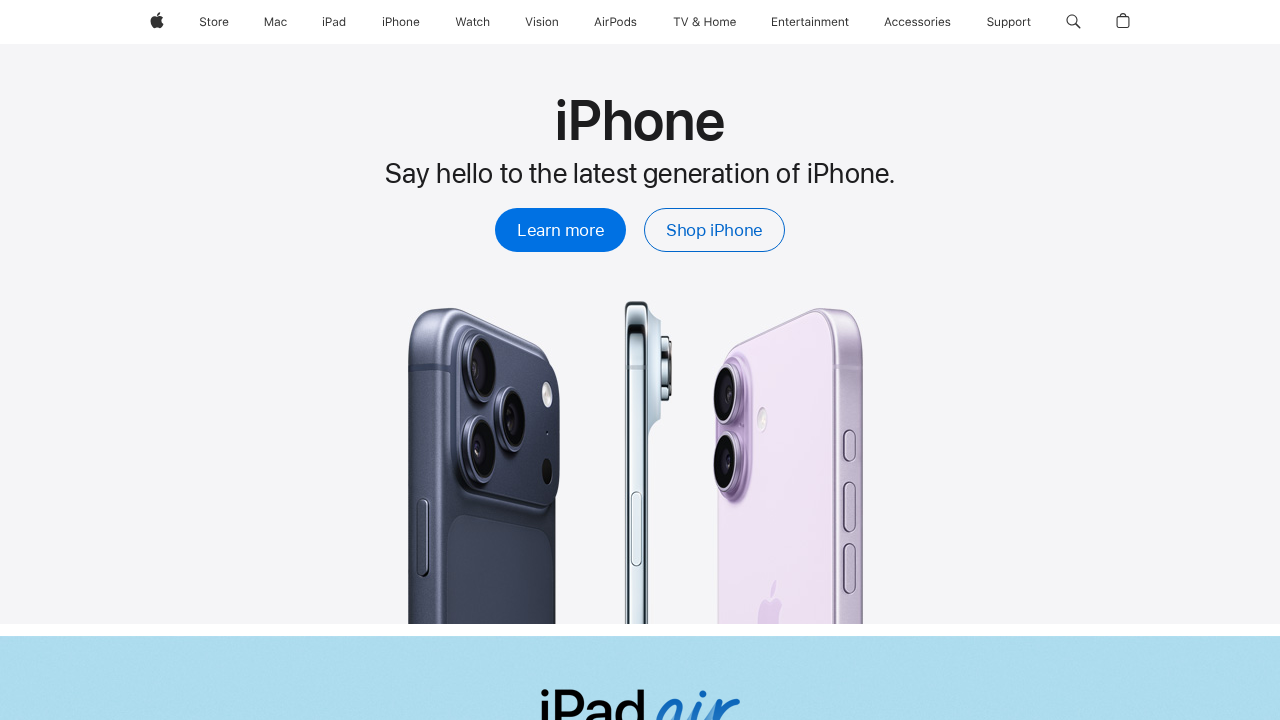

Navigated to Tesla website in new tab
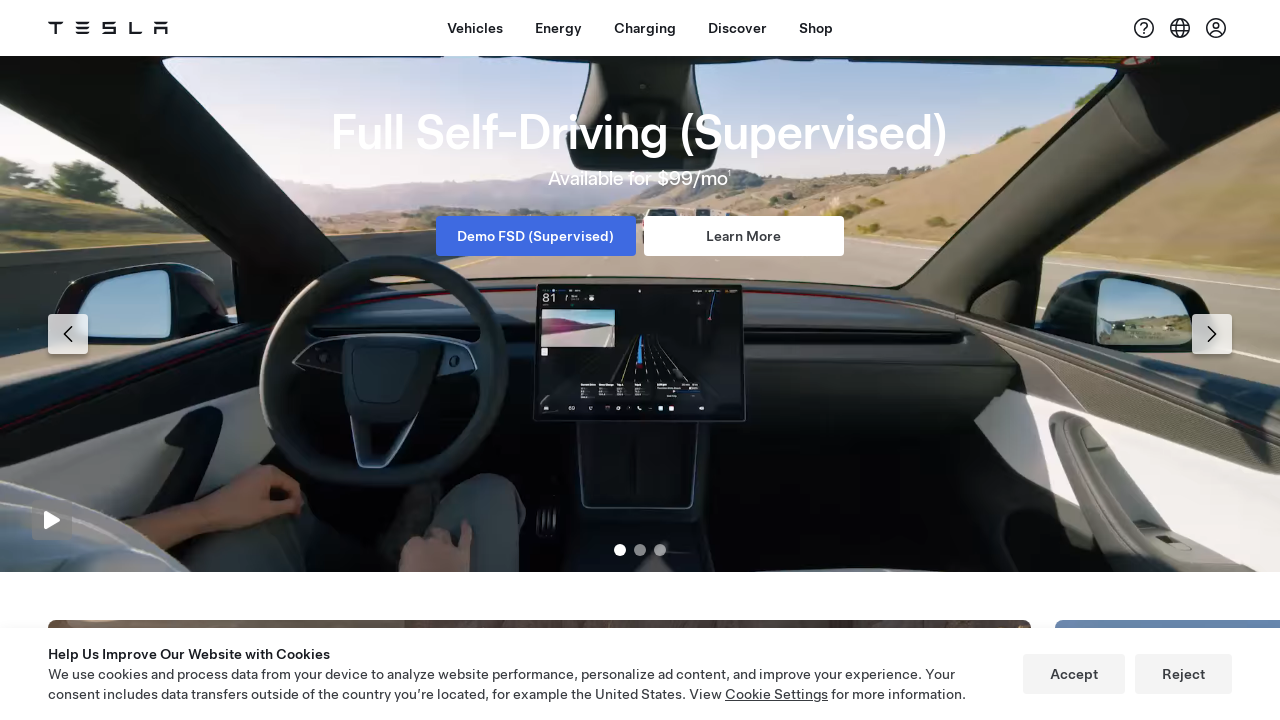

Switched back to Apple tab
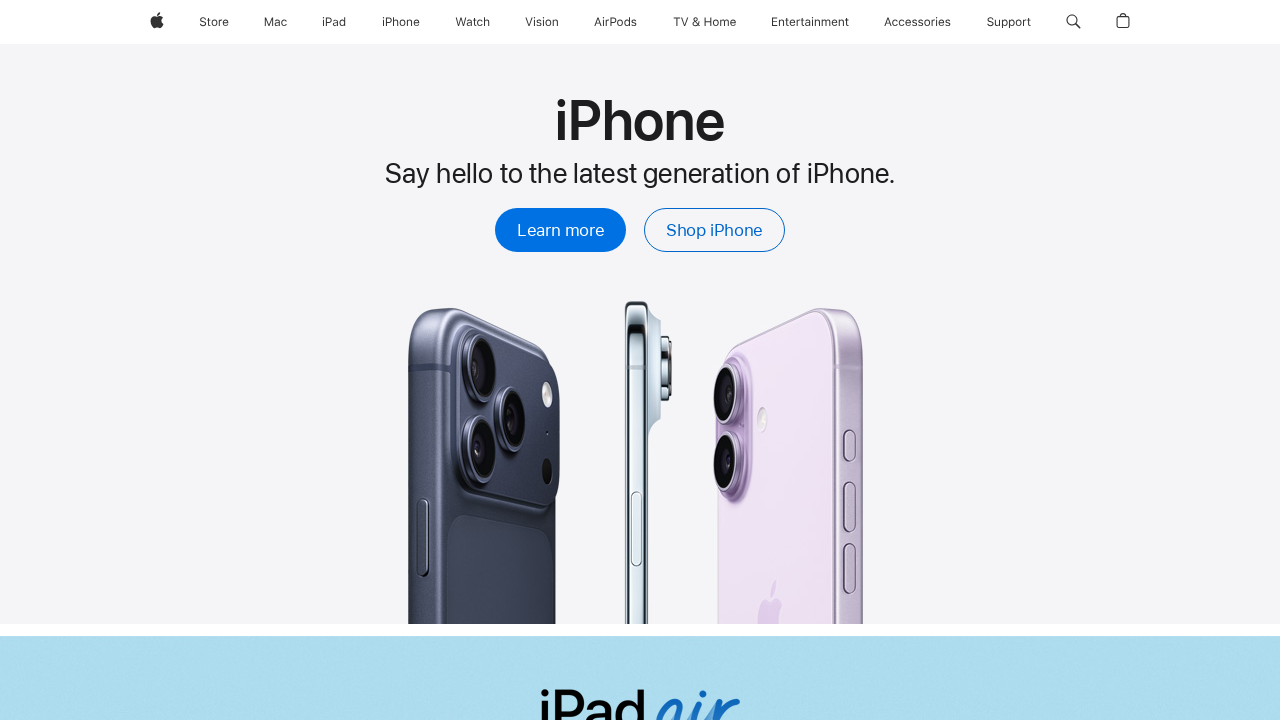

Switched to Tesla tab
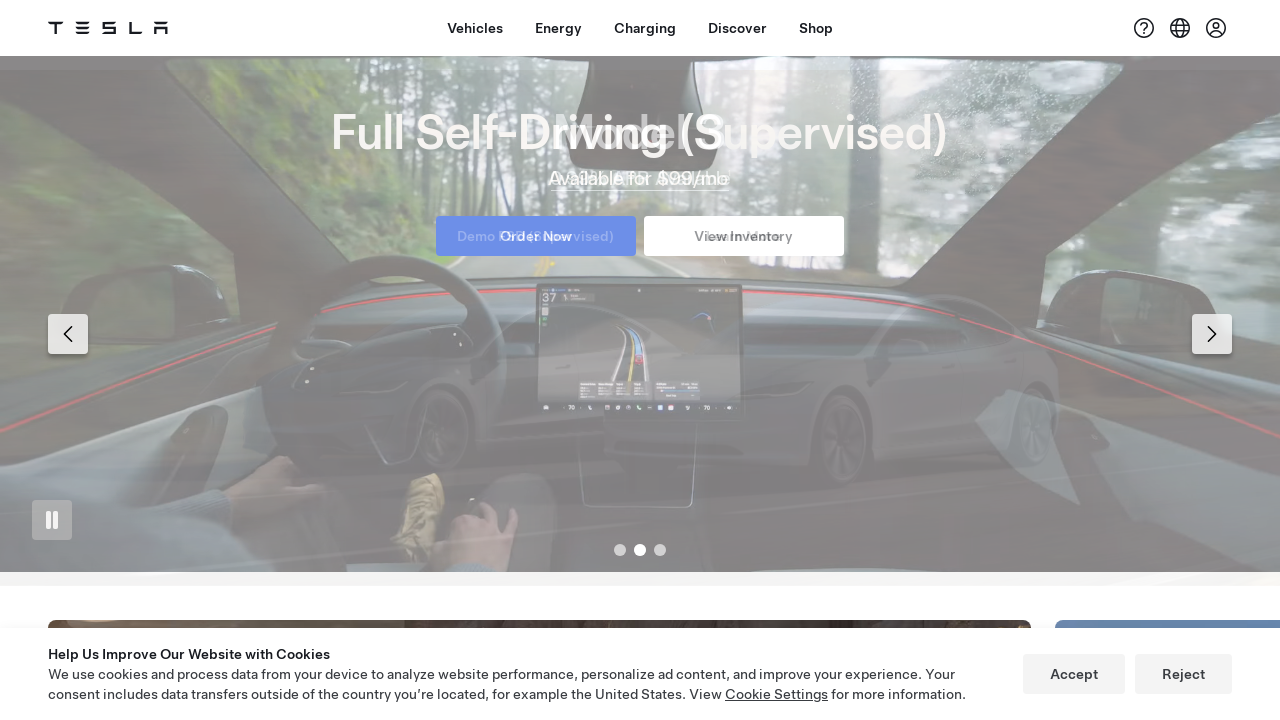

Switched back to Apple tab again
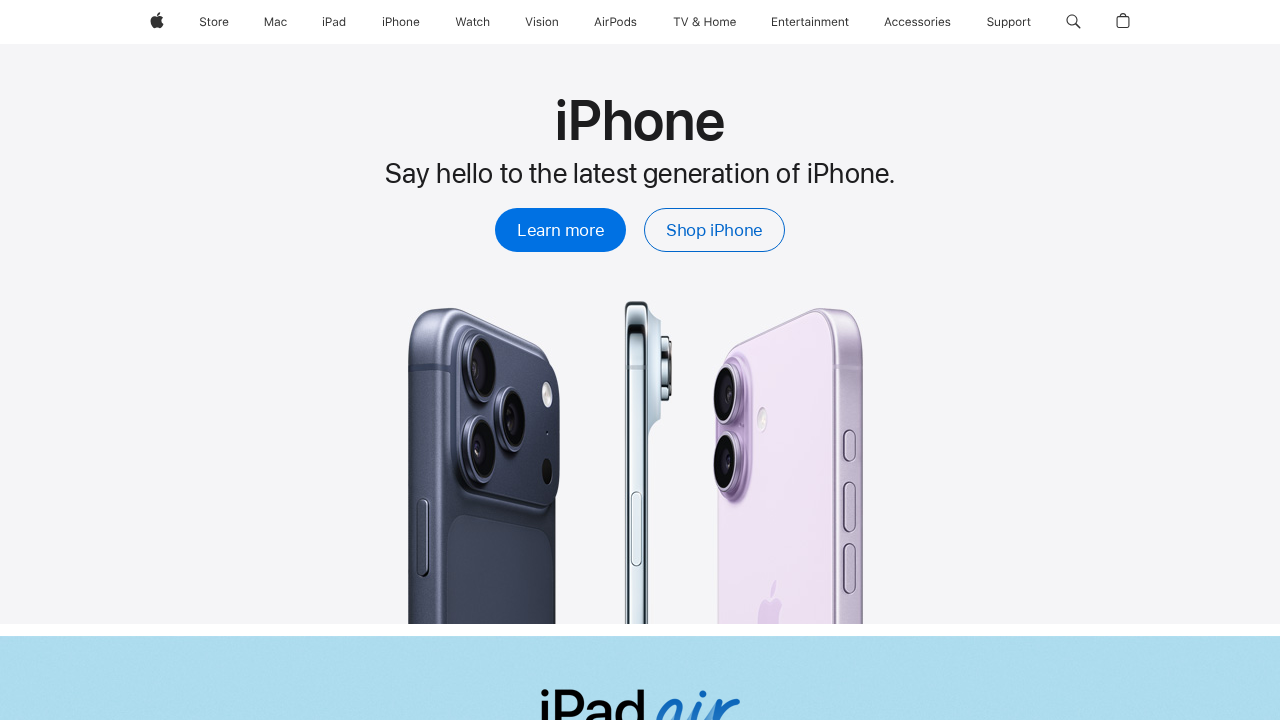

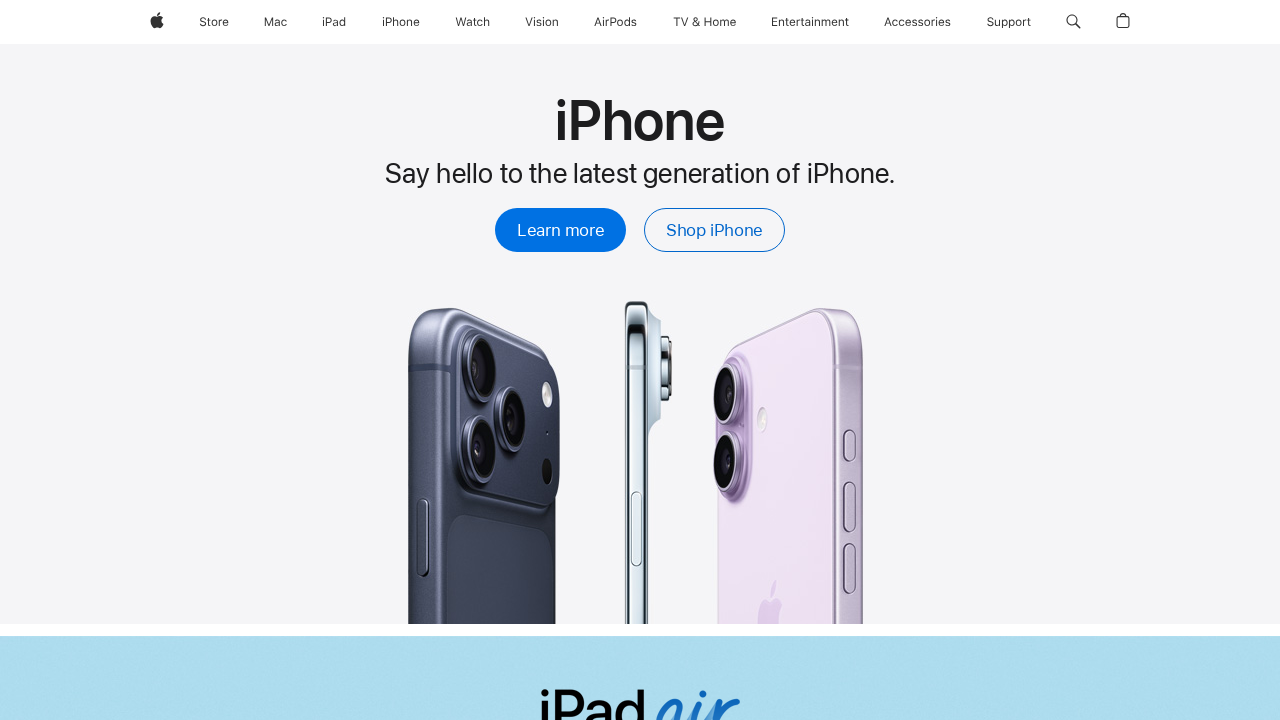